Navigates to Demoblaze website and verifies the page title to ensure correct landing

Starting URL: https://www.demoblaze.com

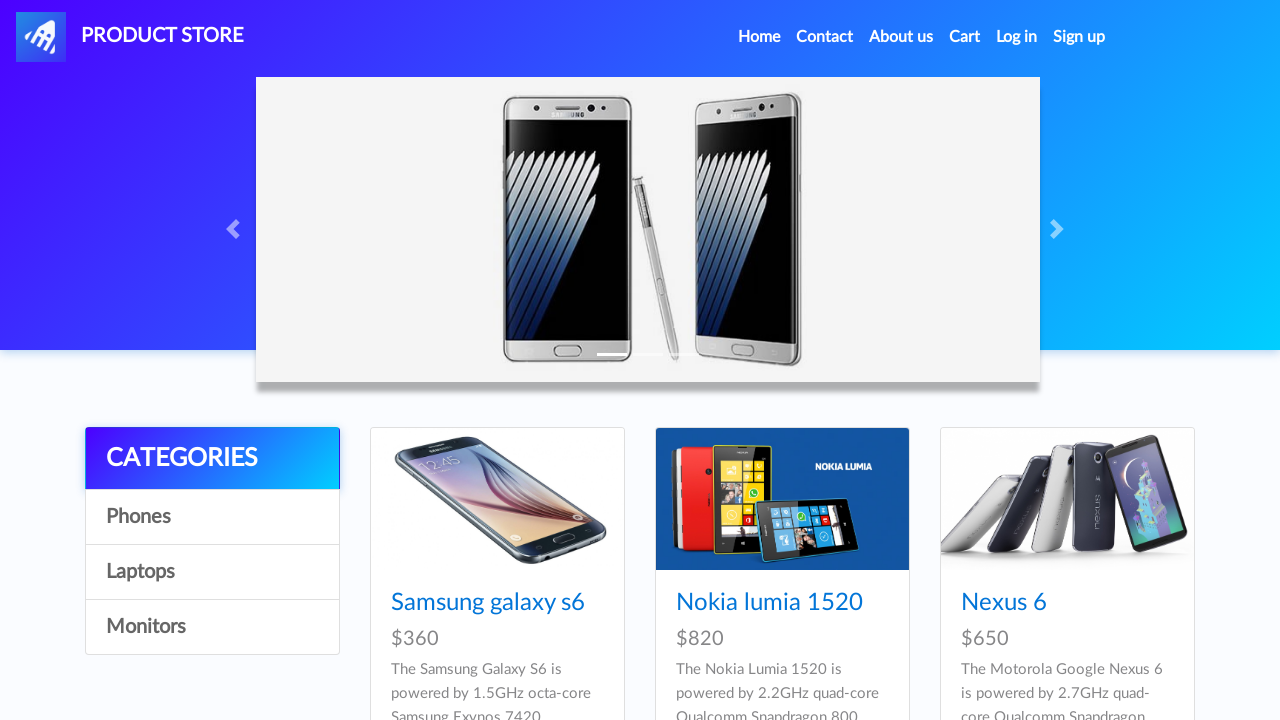

Retrieved page title
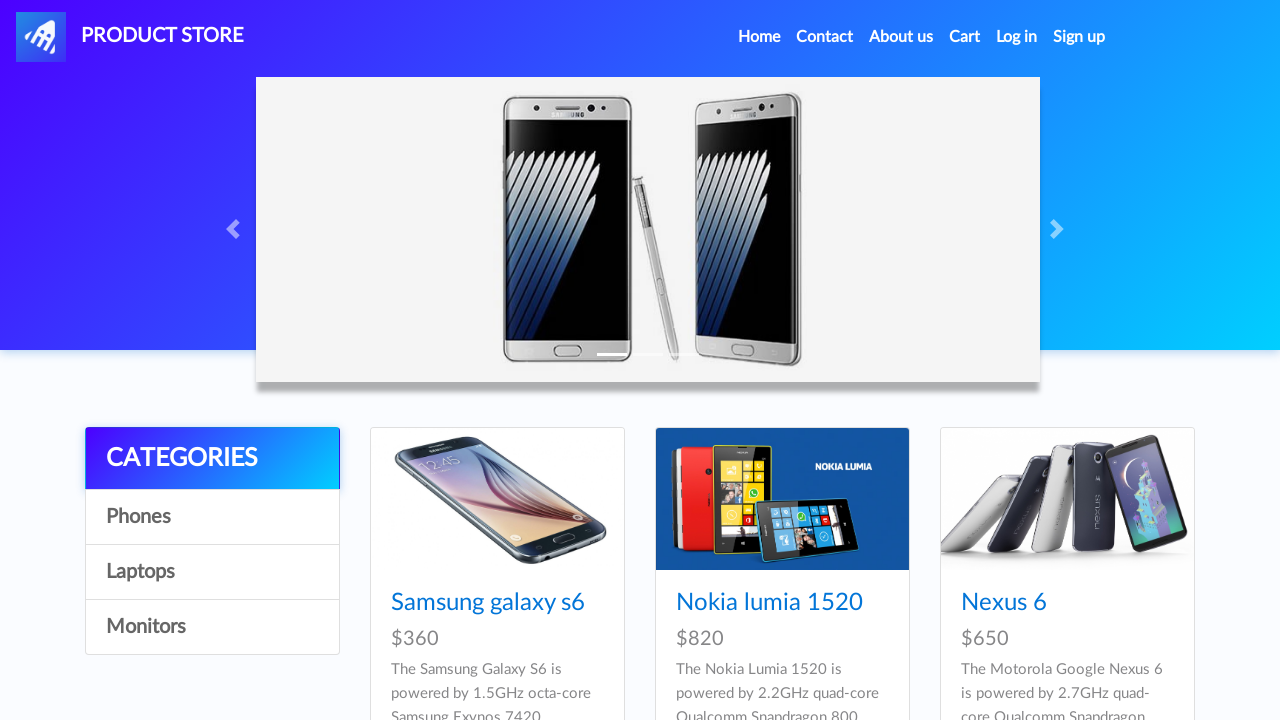

Verified page title is 'STORE'
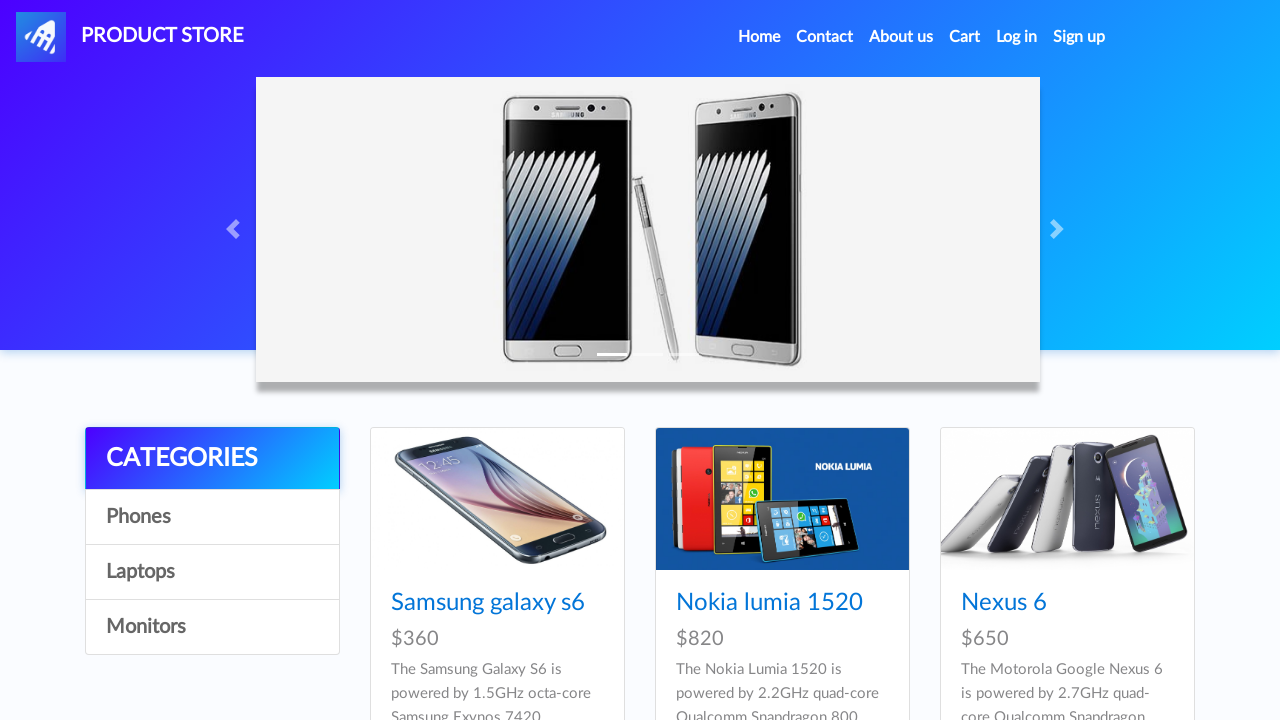

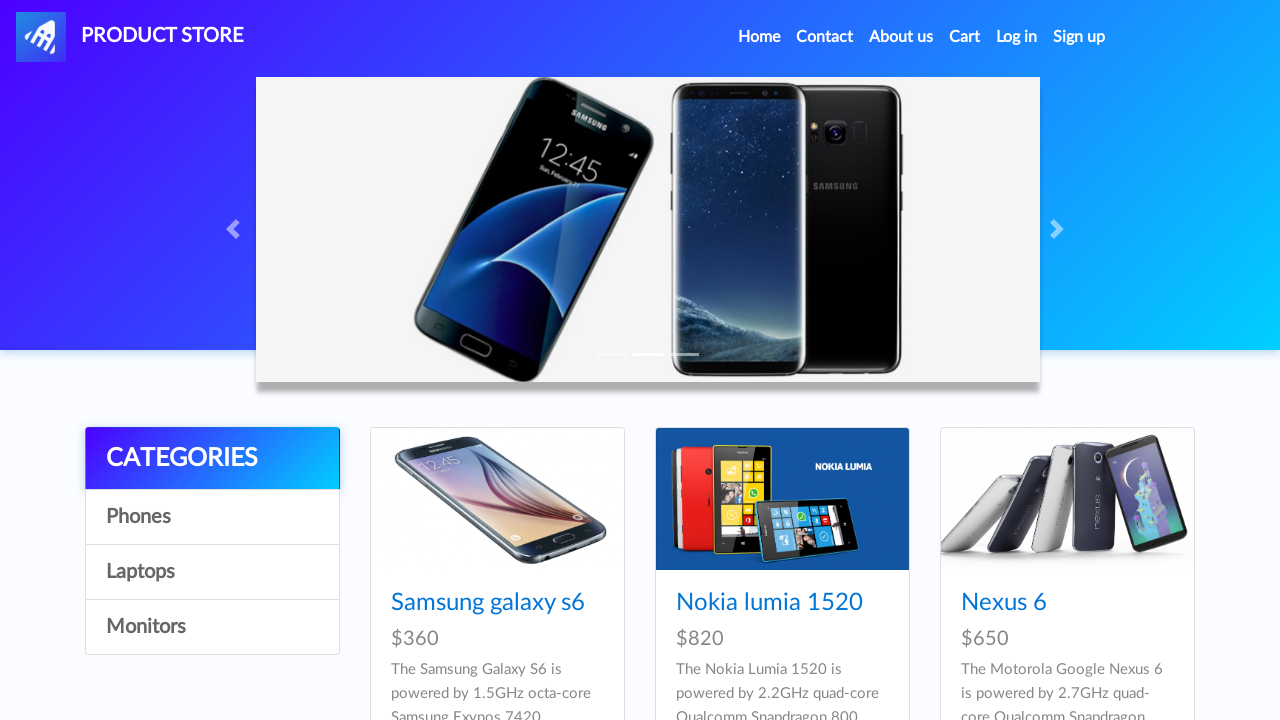